Tests iframe interaction on jQuery UI selectable demo page by switching to a demo frame, clicking a selectable list item, switching back to main content, and clicking the Sortable navigation link.

Starting URL: https://jqueryui.com/selectable/

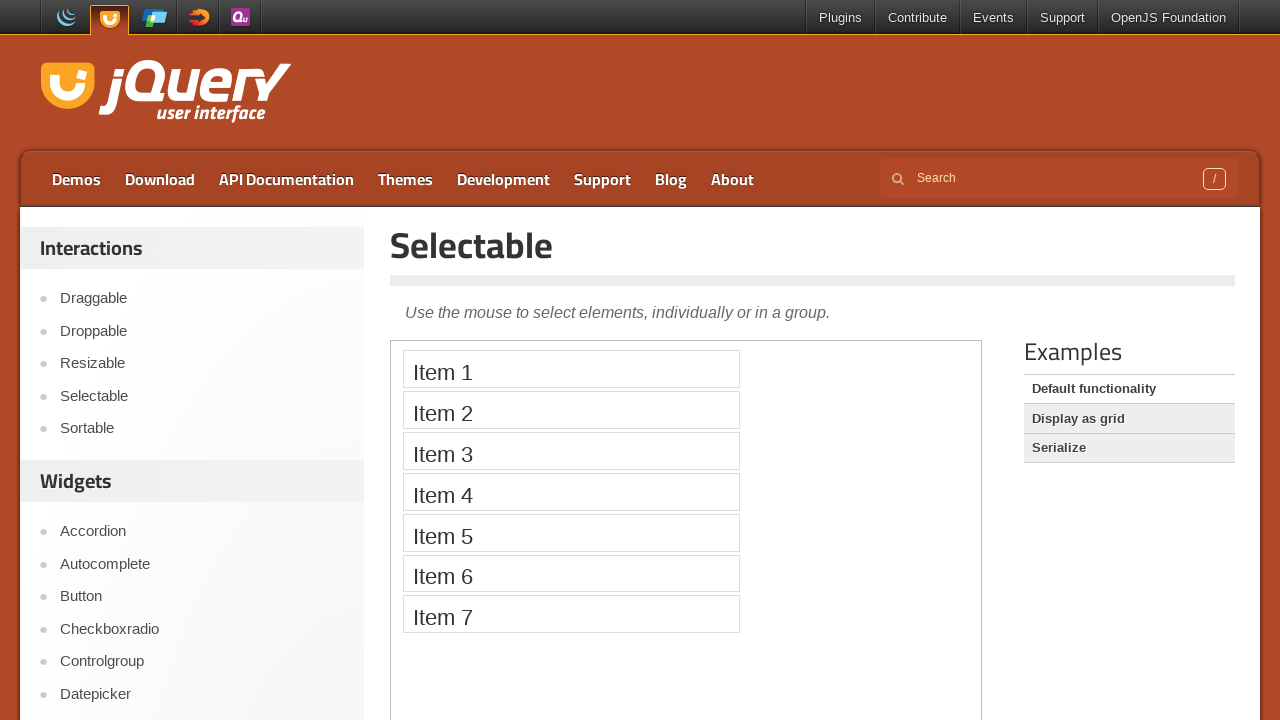

Located demo iframe using frame locator
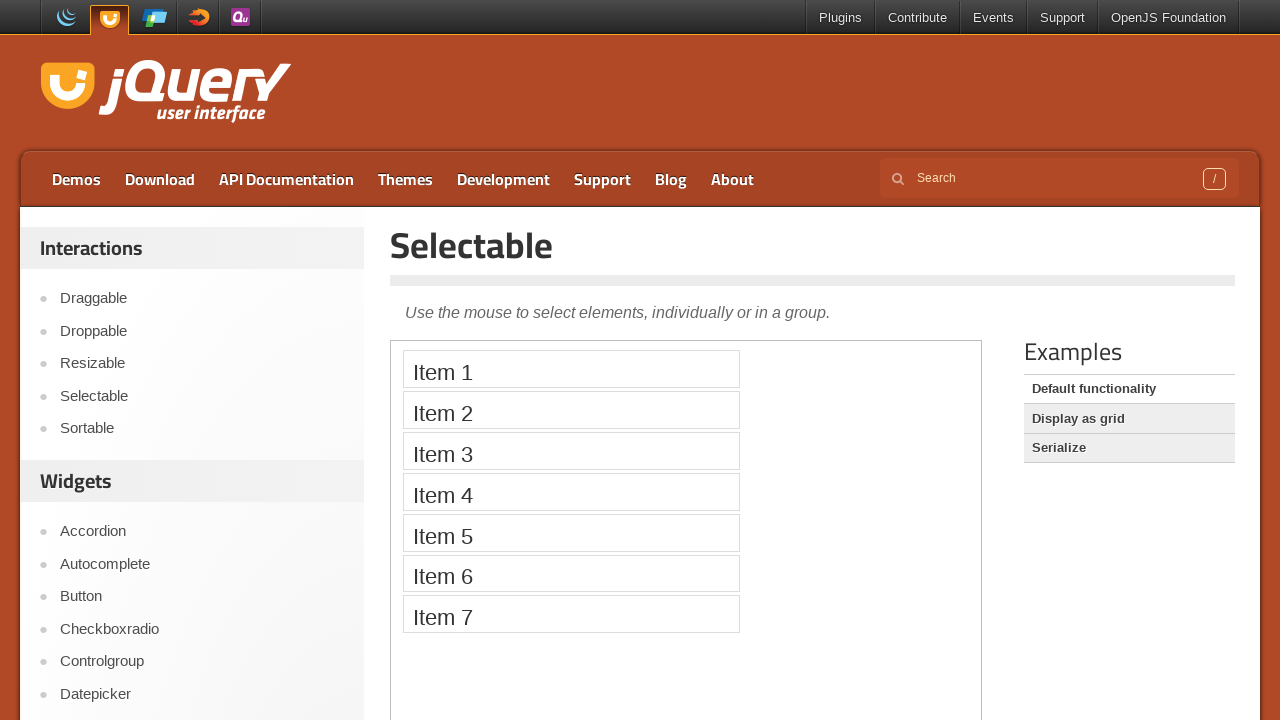

Clicked the second item in the selectable list within the demo frame at (571, 410) on .demo-frame >> internal:control=enter-frame >> #selectable li >> nth=1
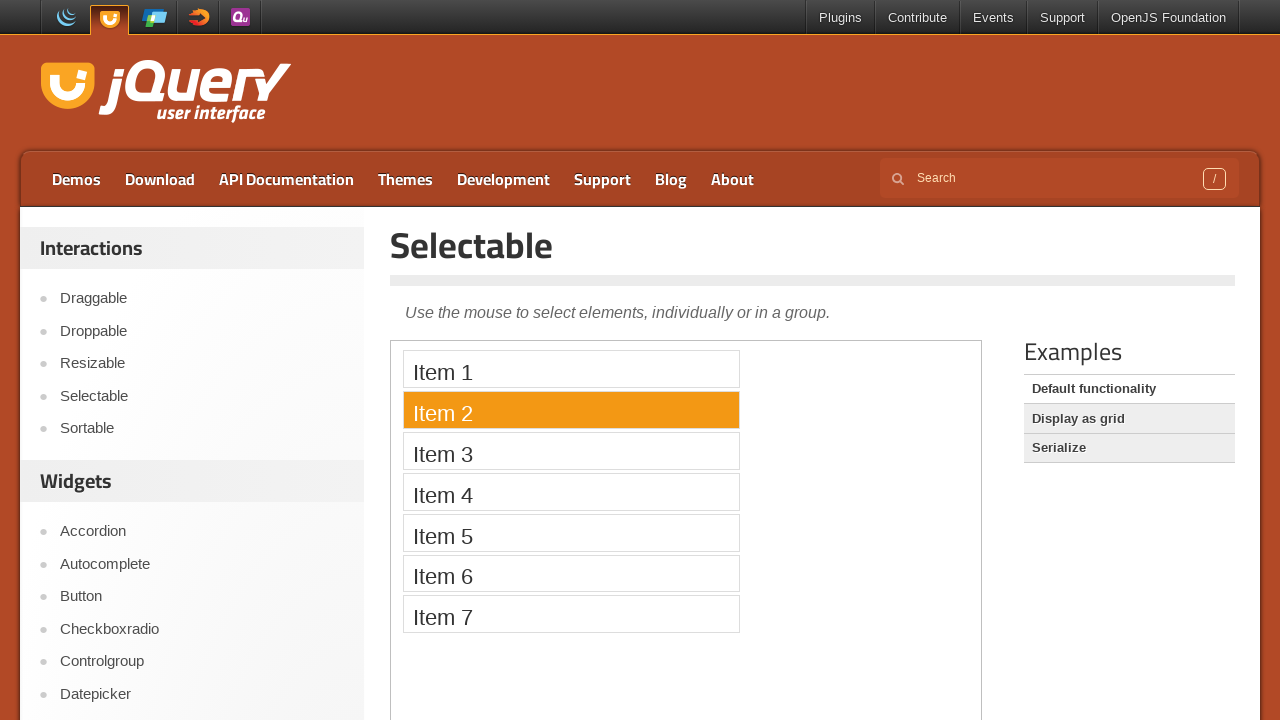

Waited for Sortable link to appear in main content
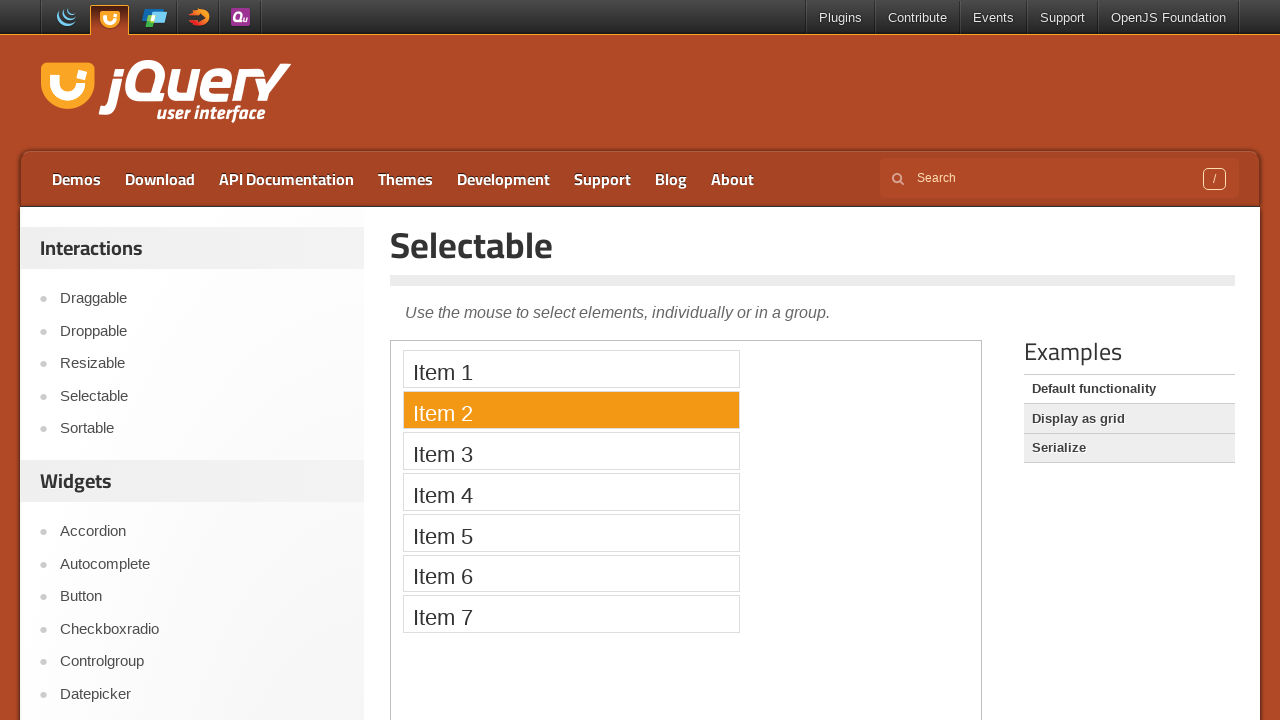

Clicked the Sortable navigation link at (202, 429) on a:has-text('Sortable')
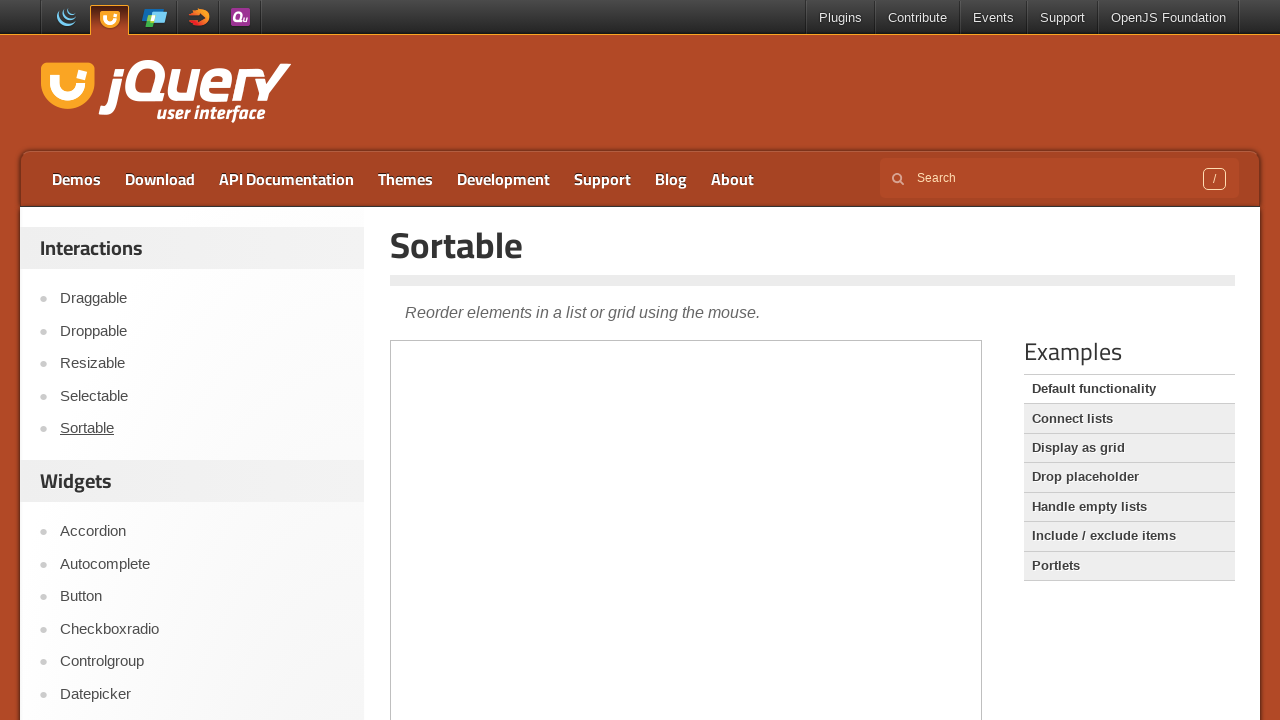

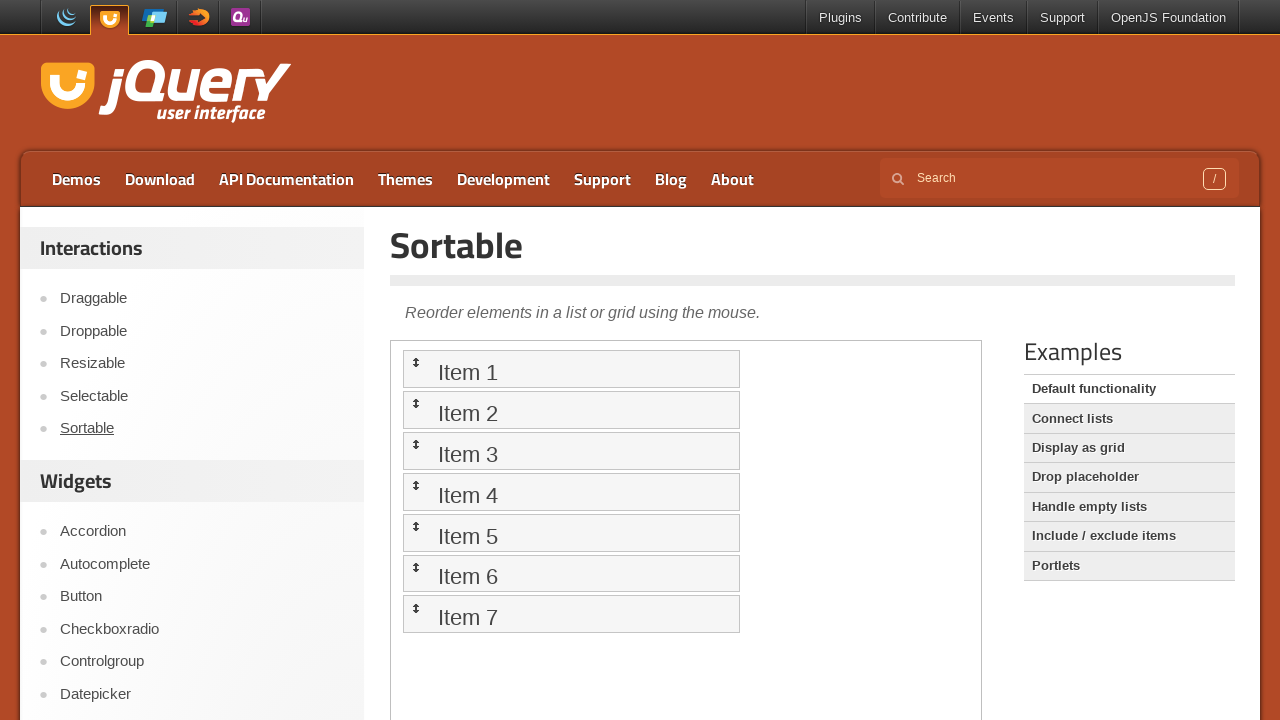